Tests the Russian Federal Tax Service registry search functionality by entering an organization name query, submitting the search, and navigating through search result pages.

Starting URL: https://egrul.nalog.ru/index.html

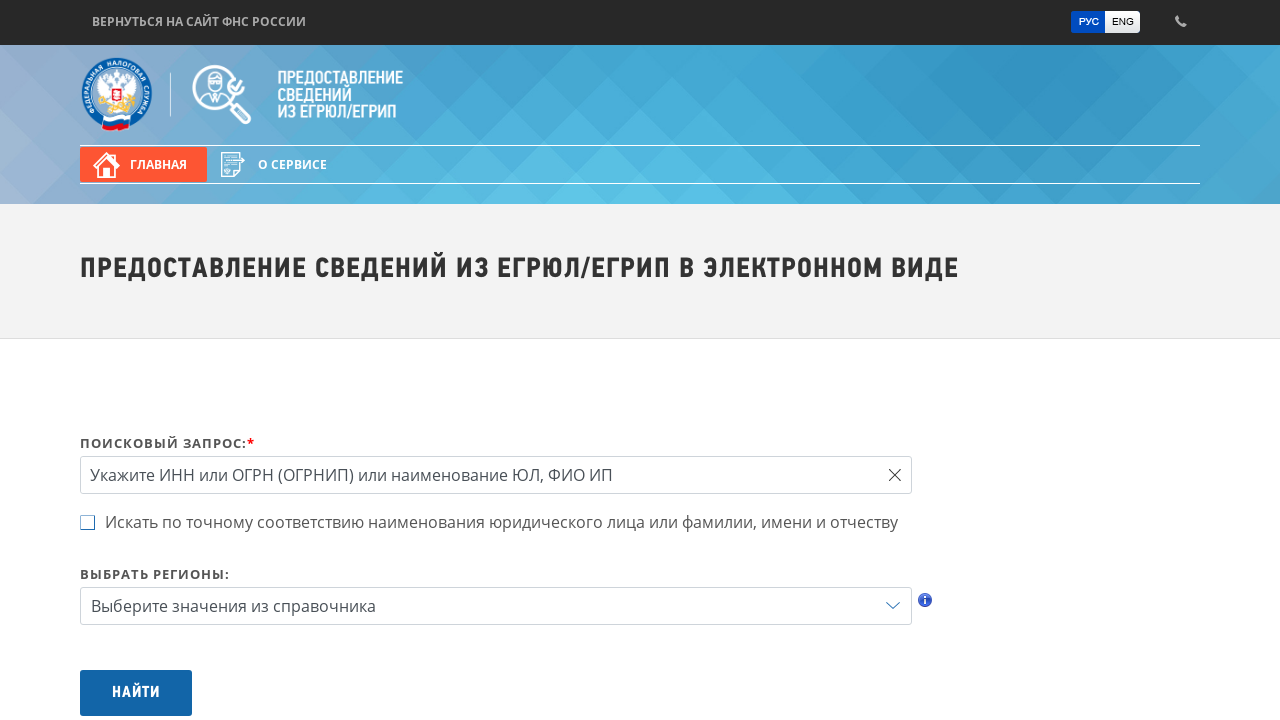

Filled search query field with organization name 'КОНТРОЛЬНО-СЧЕТНАЯ ПАЛАТА' on #query
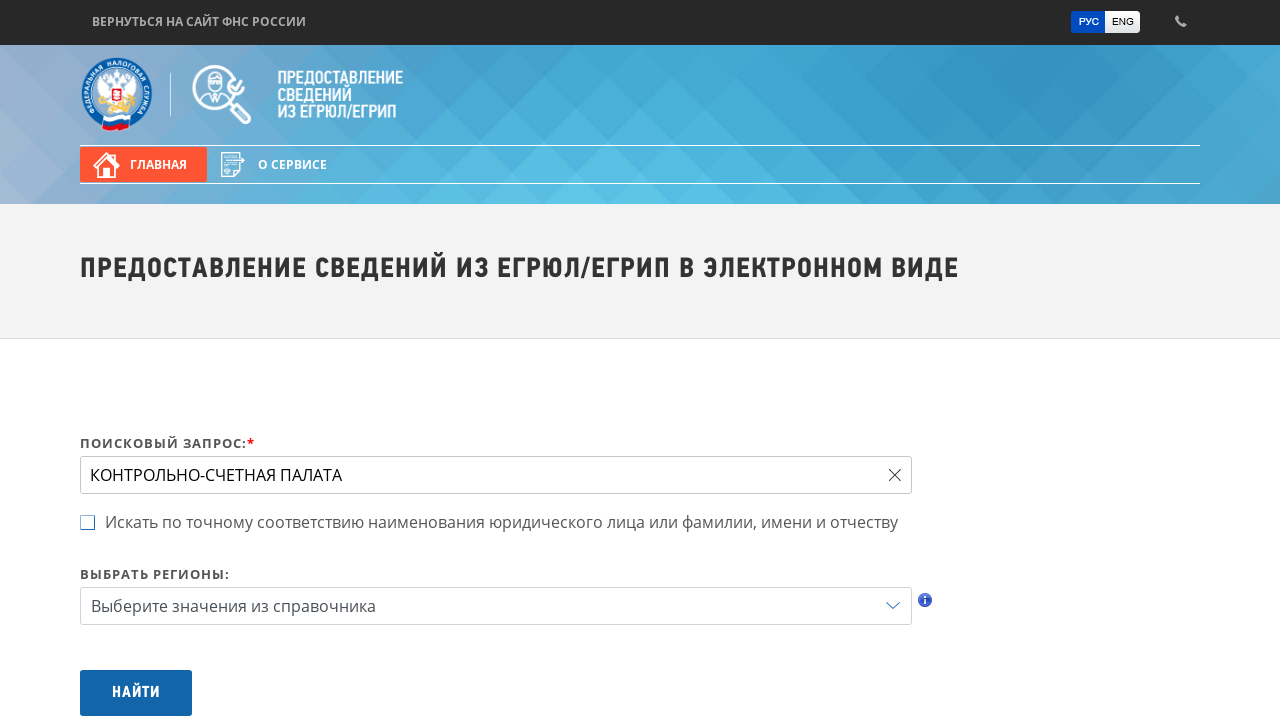

Clicked search button to submit query at (136, 693) on #btnSearch
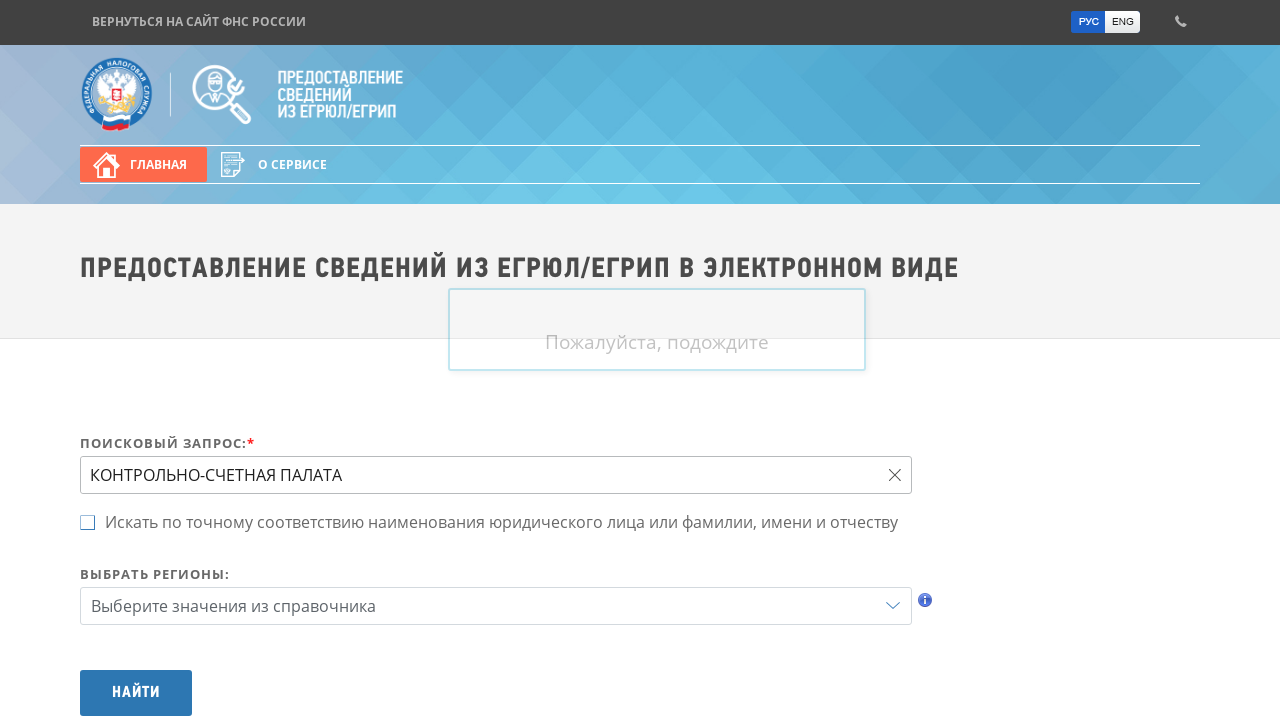

Search results loaded successfully
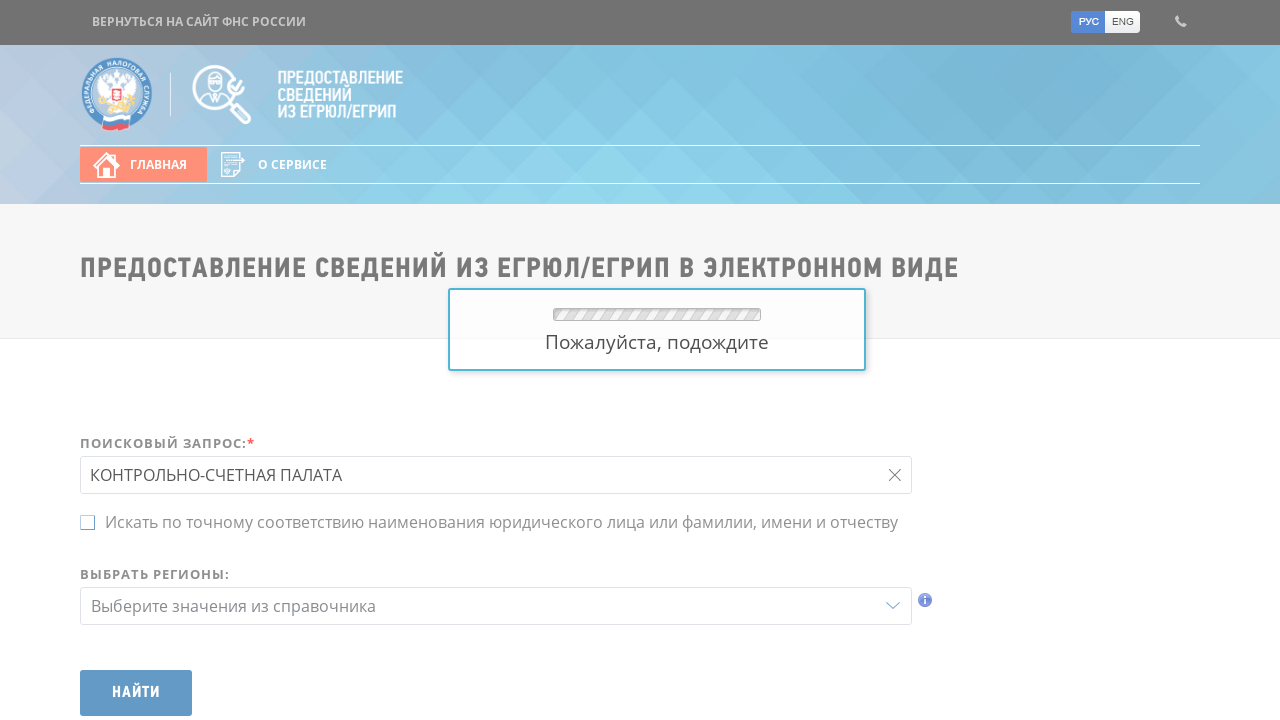

Clicked next page button to navigate to next results page at (554, 707) on .lnk-page.lnk-page-next
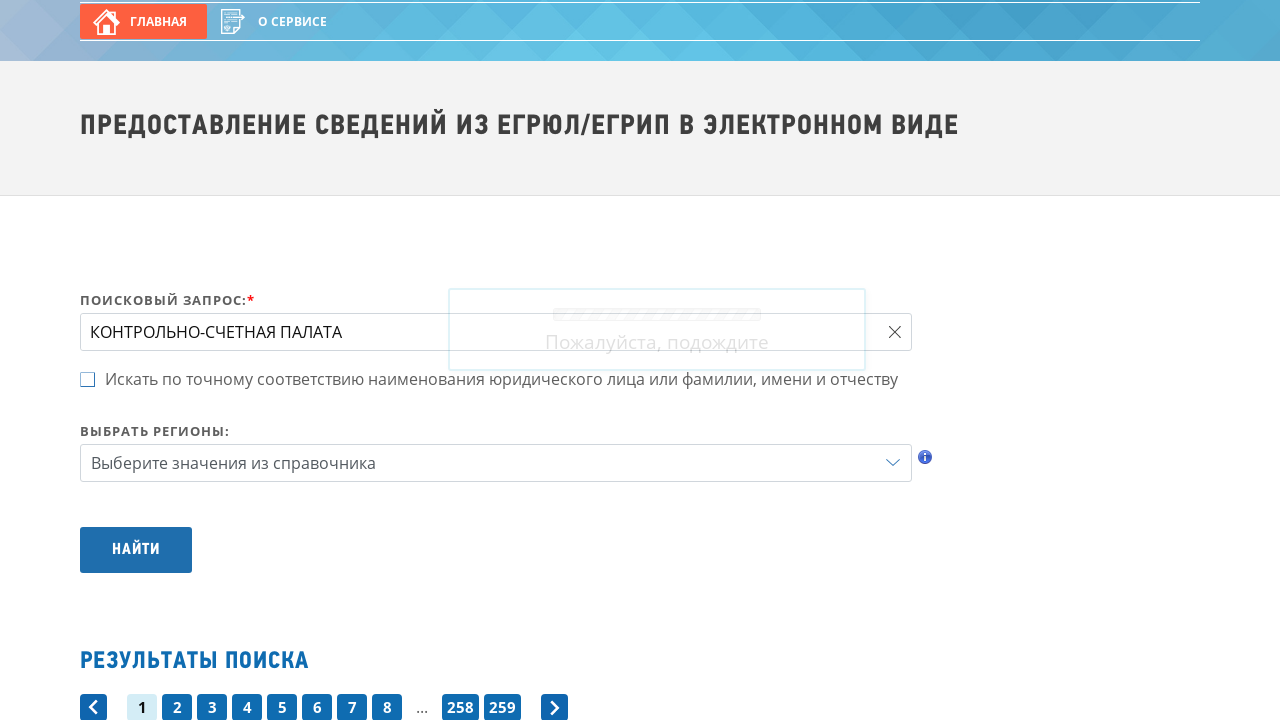

Next page results loaded successfully
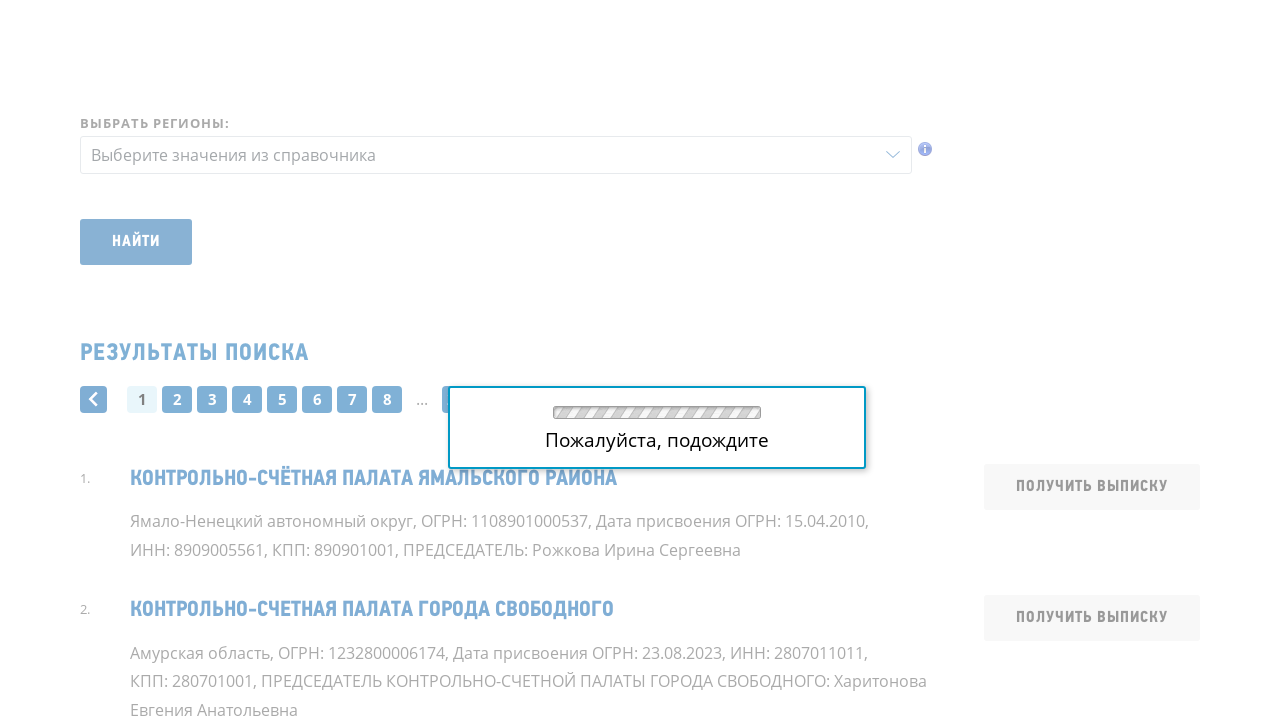

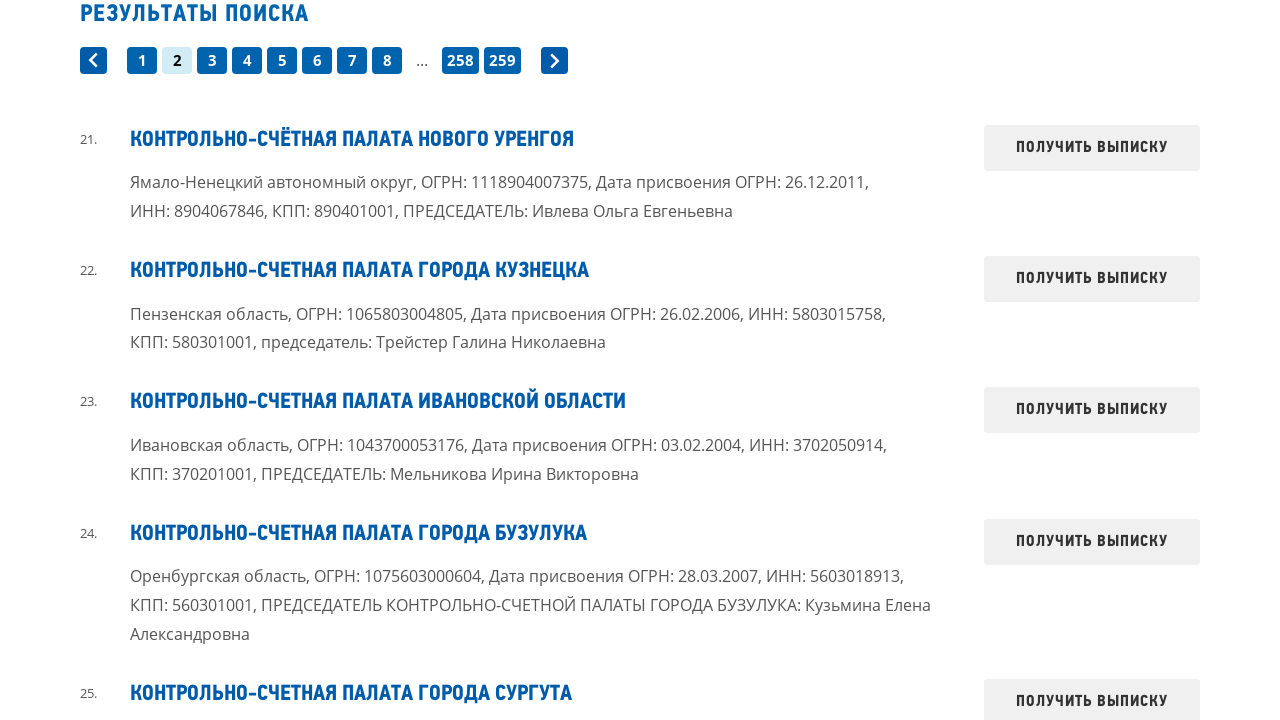